Tests drag and drop functionality on jQuery UI's droppable demo page by switching to an iframe and dragging an element onto a droppable target.

Starting URL: http://jqueryui.com/demos/droppable/

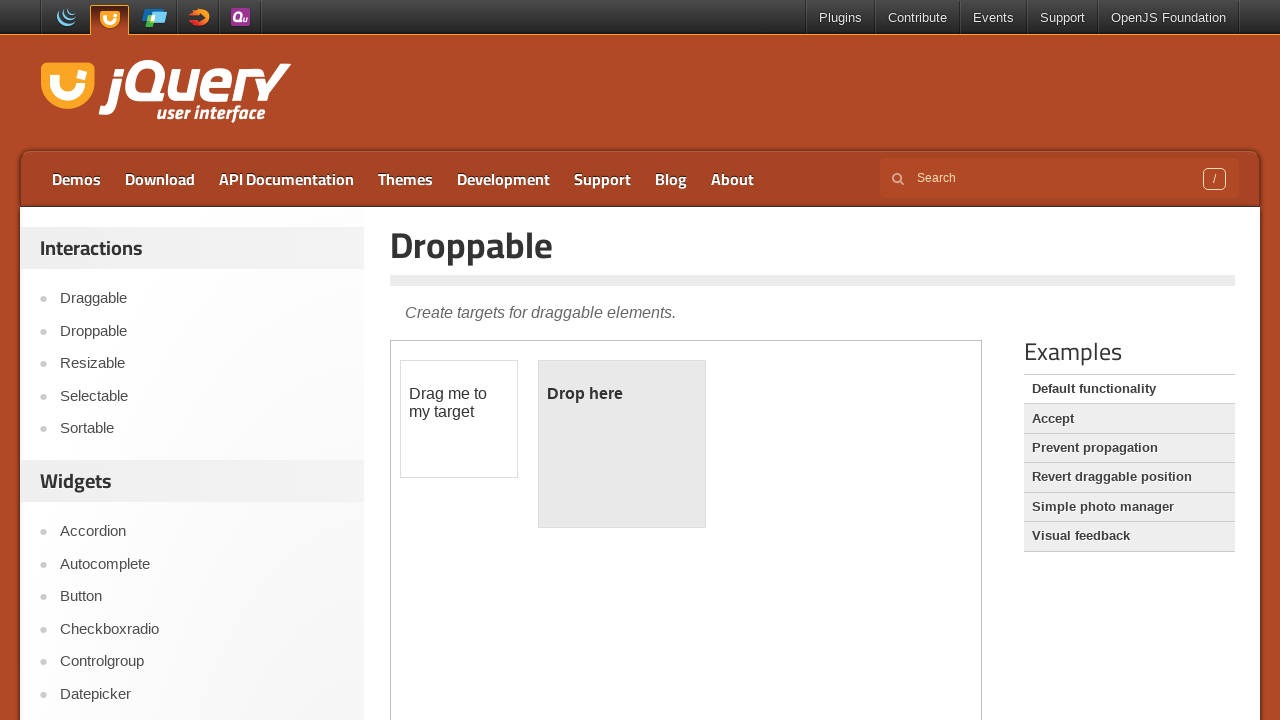

Waited for iframe element to load on droppable demo page
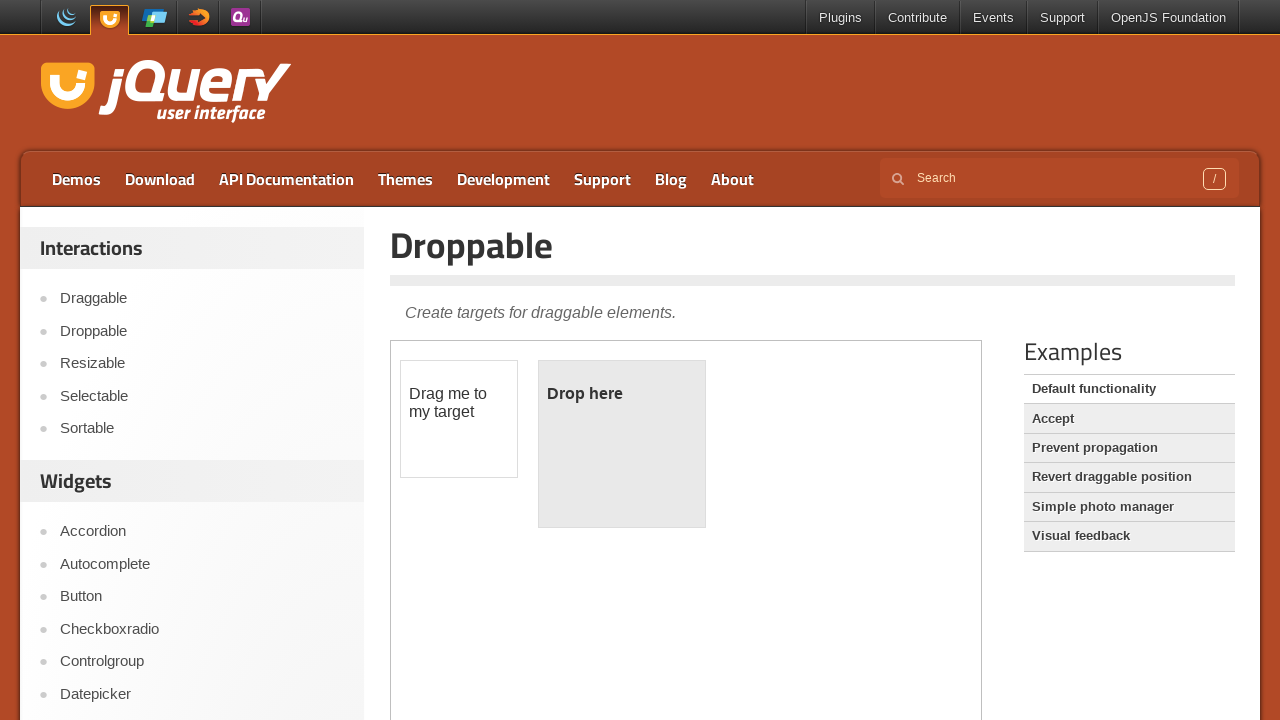

Located and switched to demo iframe
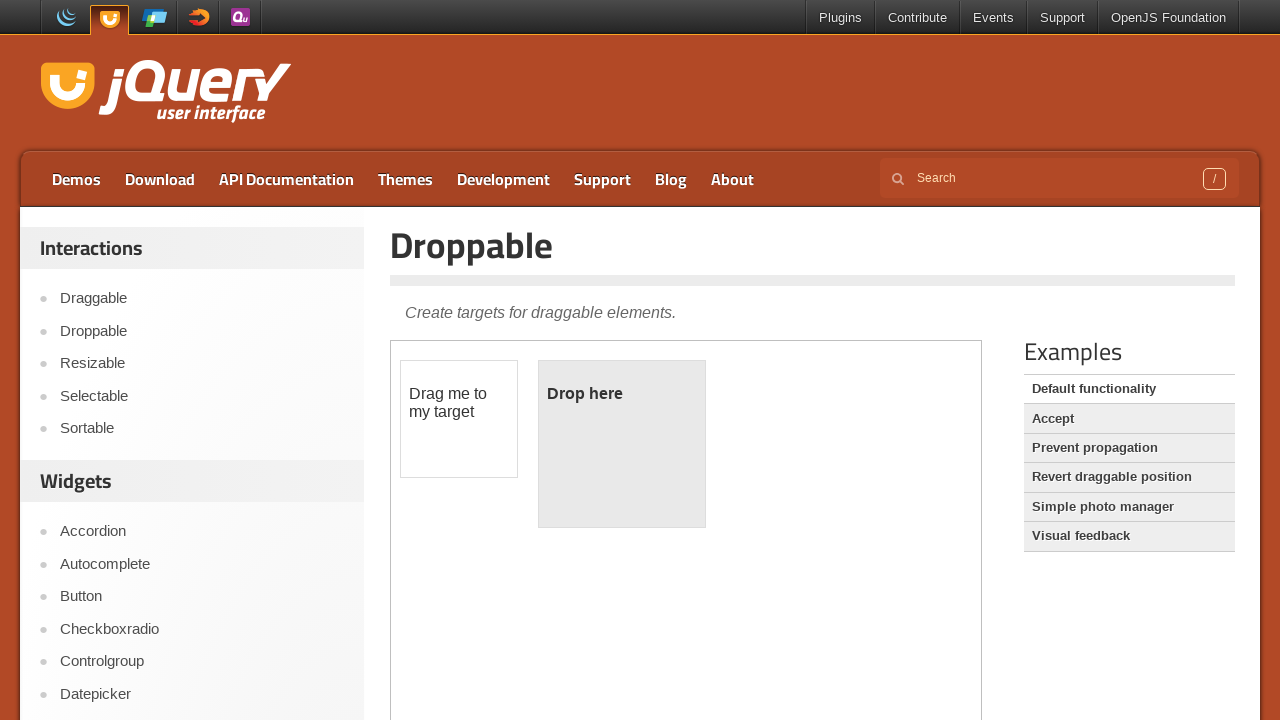

Waited for draggable element to be available in iframe
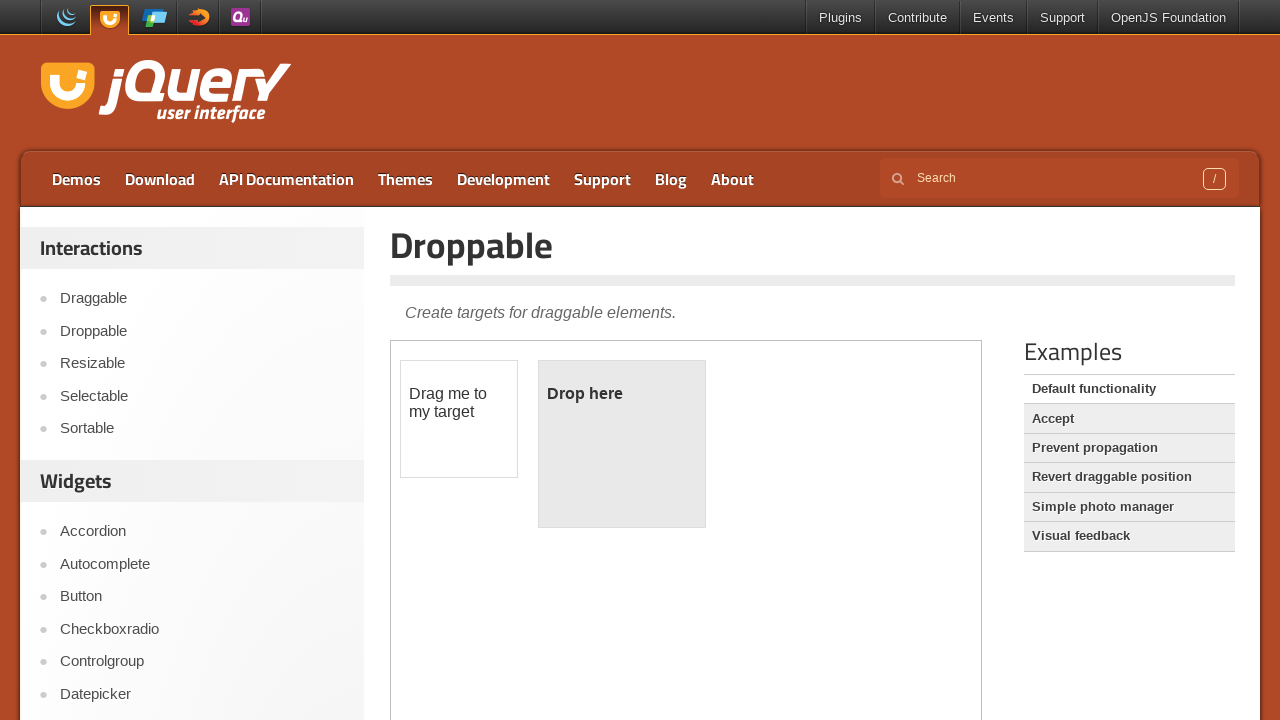

Waited for droppable element to be available in iframe
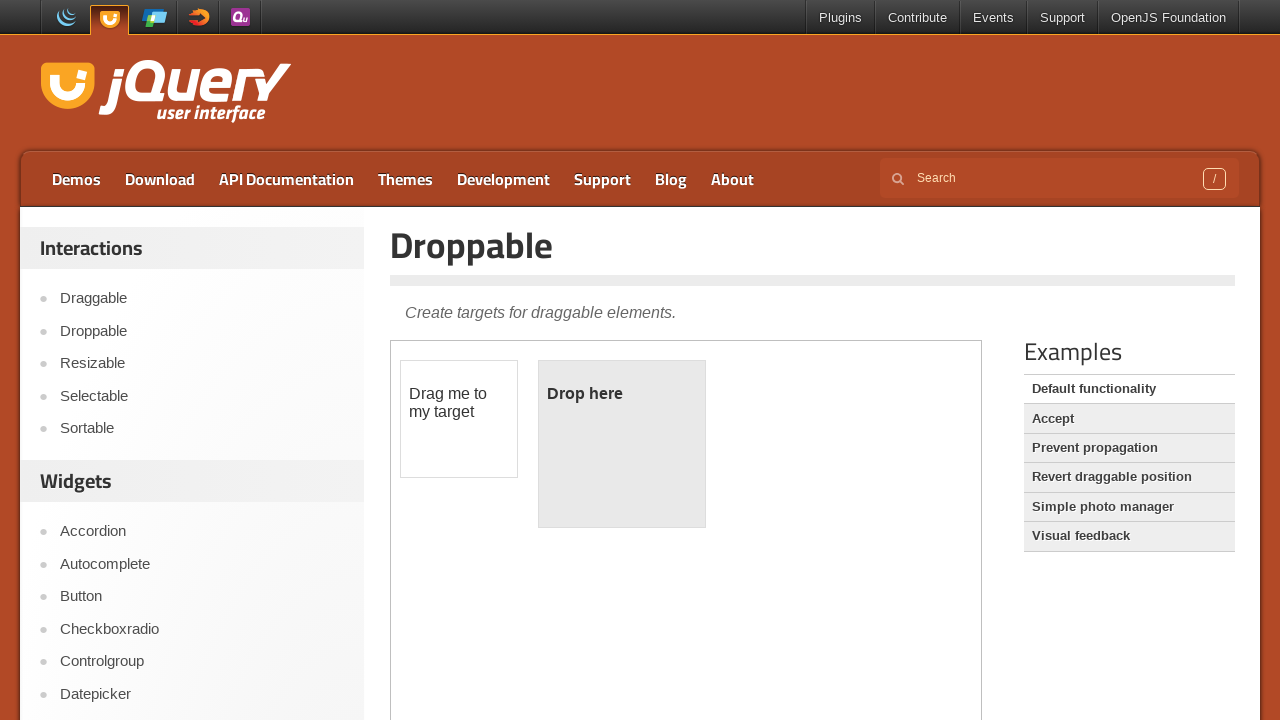

Dragged draggable element onto droppable target at (622, 444)
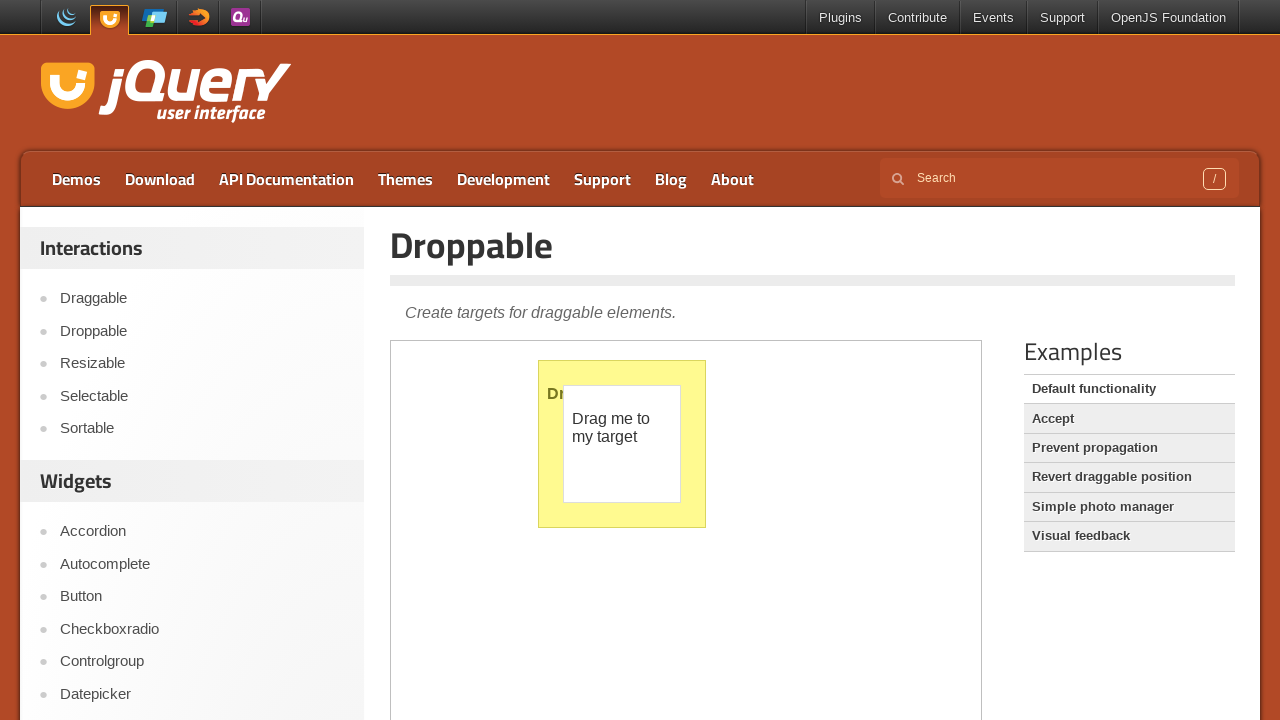

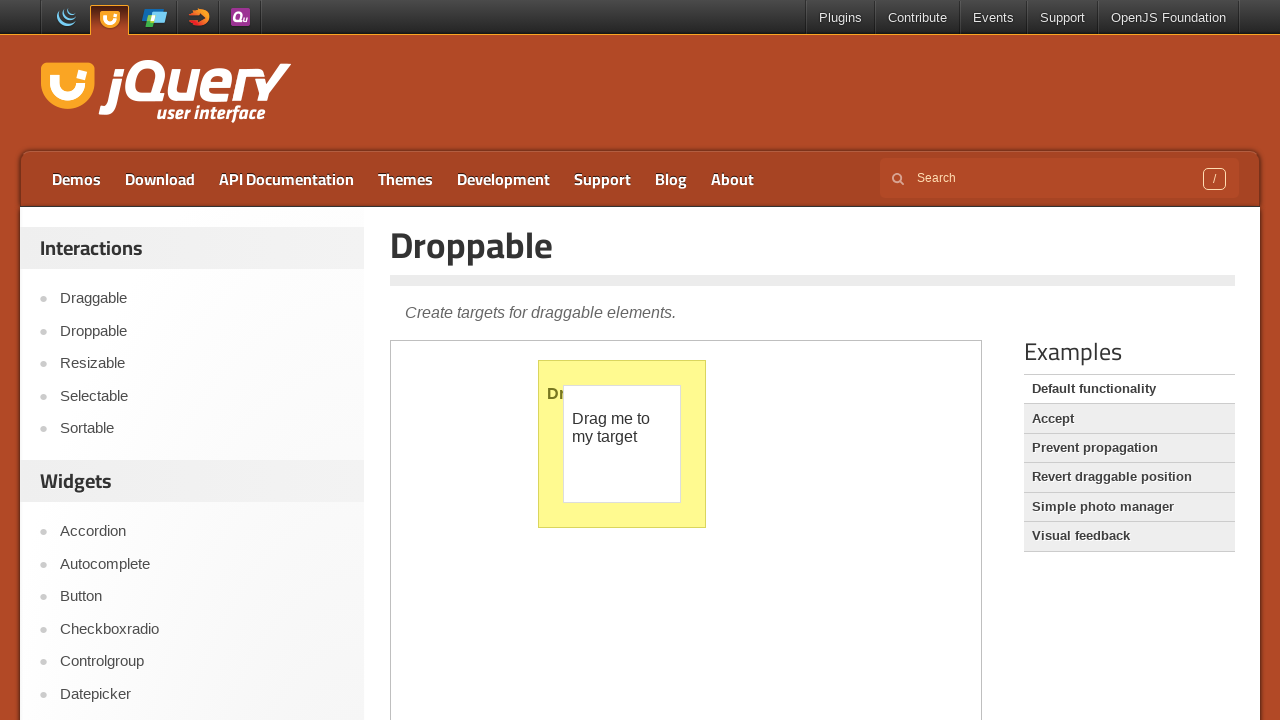